Tests drag and drop functionality using low-level mouse actions to drag element from column A to column B and verifies the swap occurred

Starting URL: https://the-internet.herokuapp.com/drag_and_drop

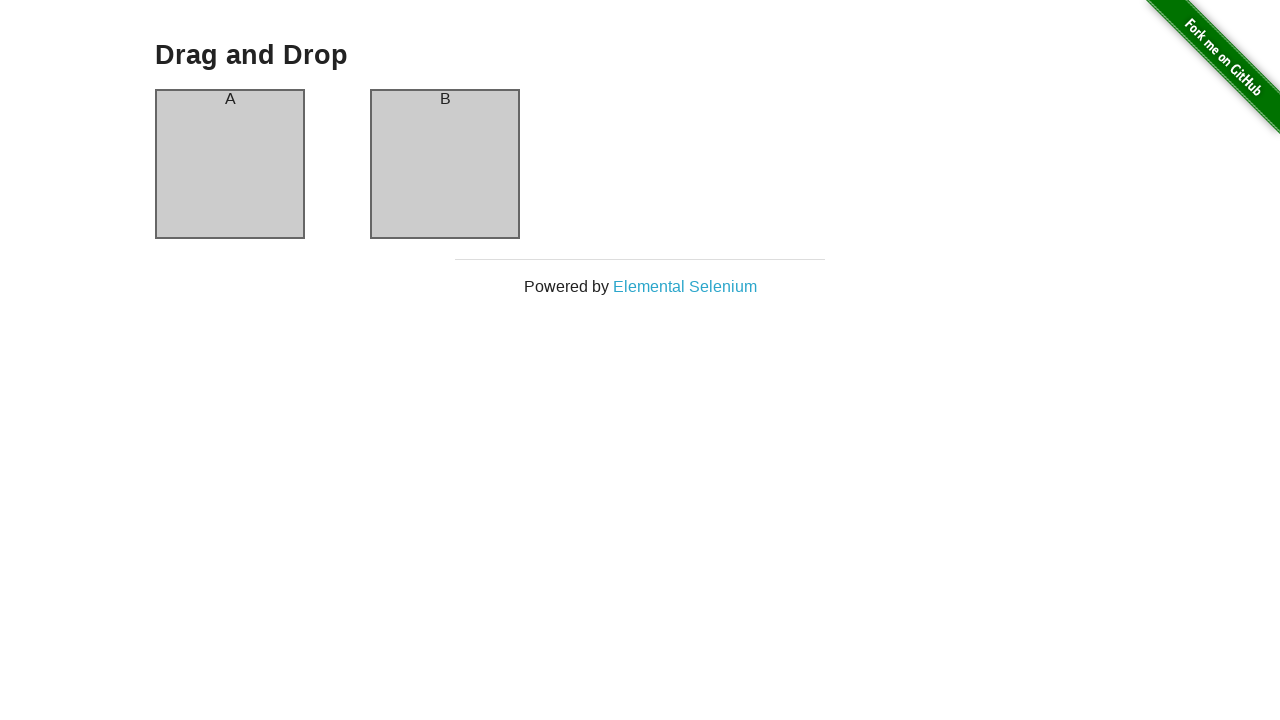

Located source element (column-a)
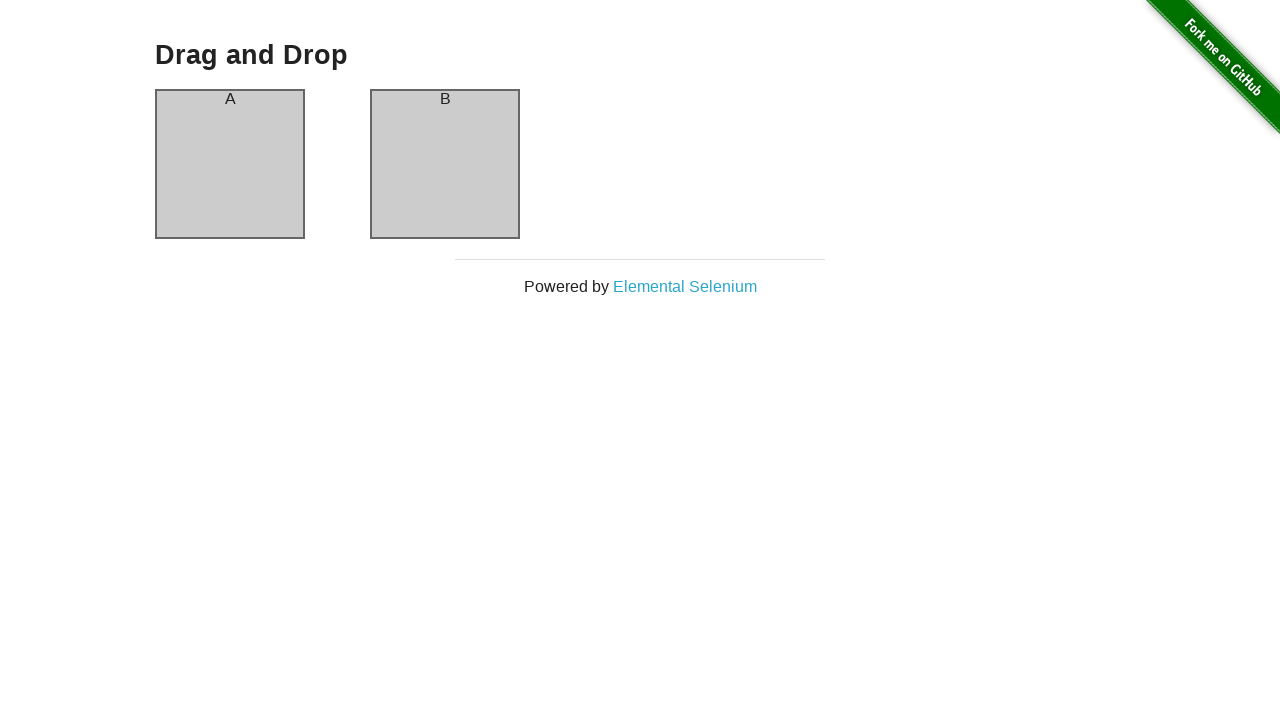

Located target element (column-b)
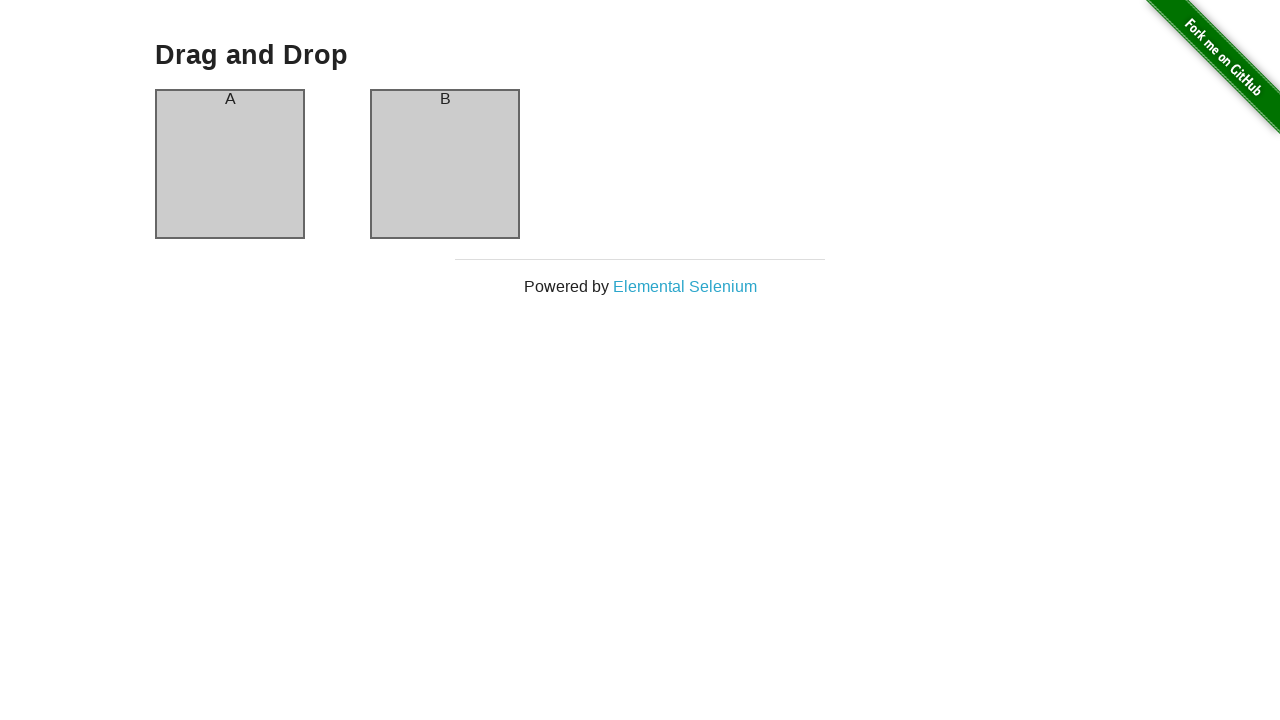

Retrieved bounding box for source element (column-a)
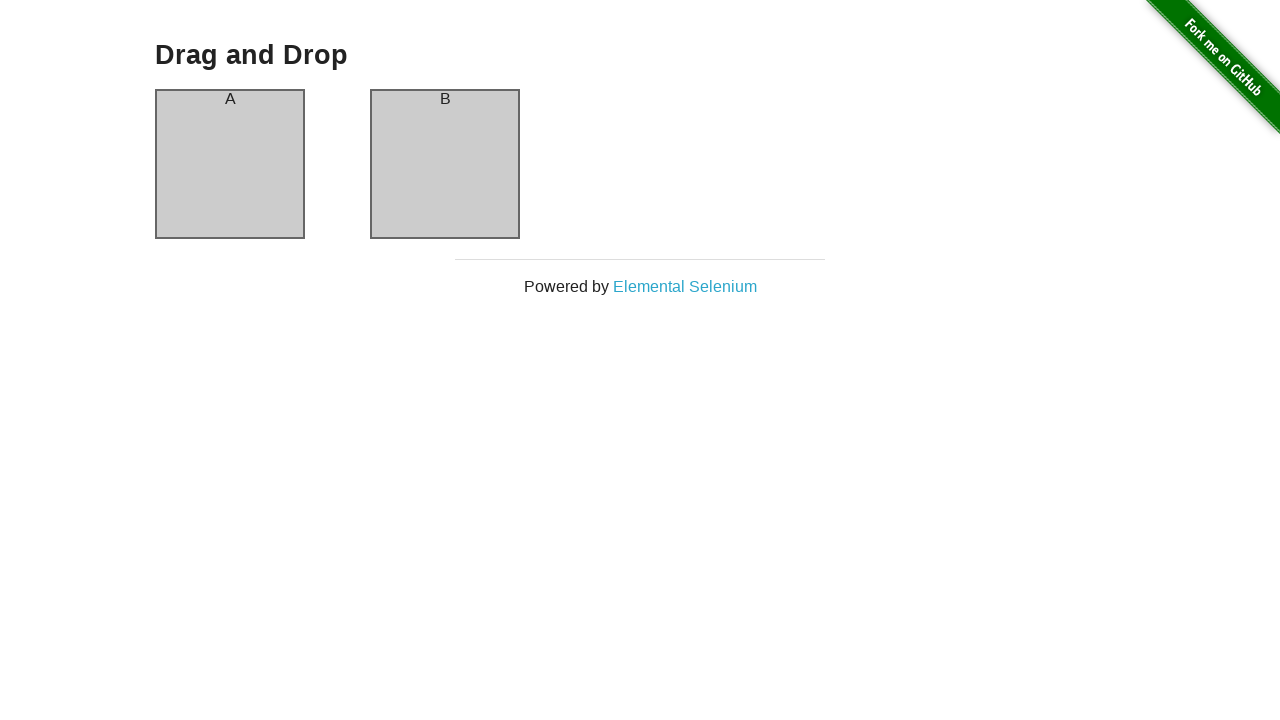

Retrieved bounding box for target element (column-b)
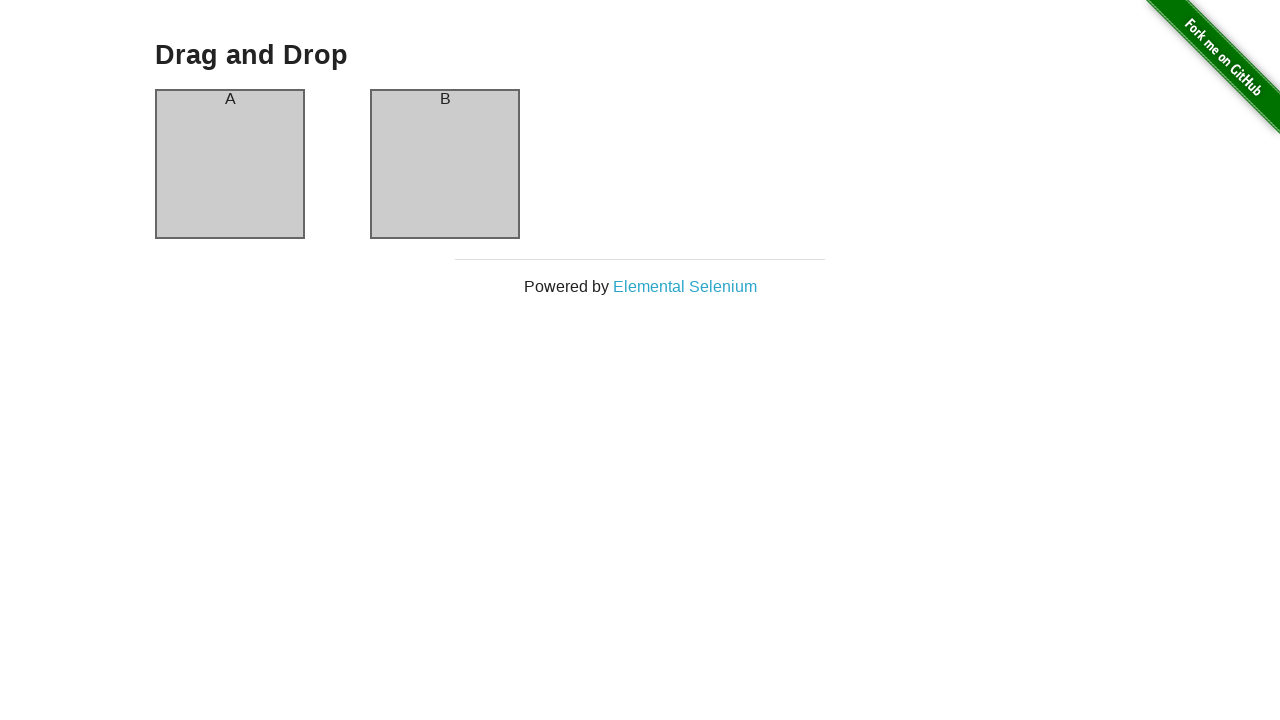

Moved mouse to center of source element (column-a) at (230, 164)
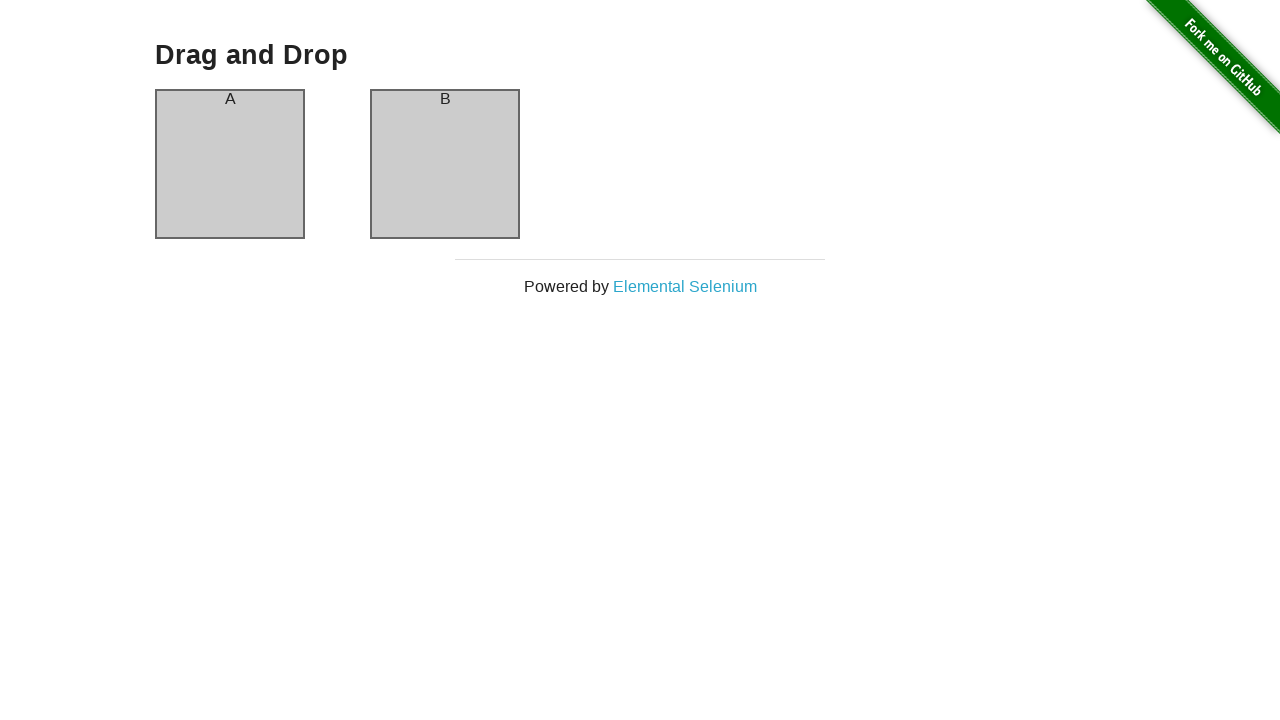

Pressed mouse button down on source element at (230, 164)
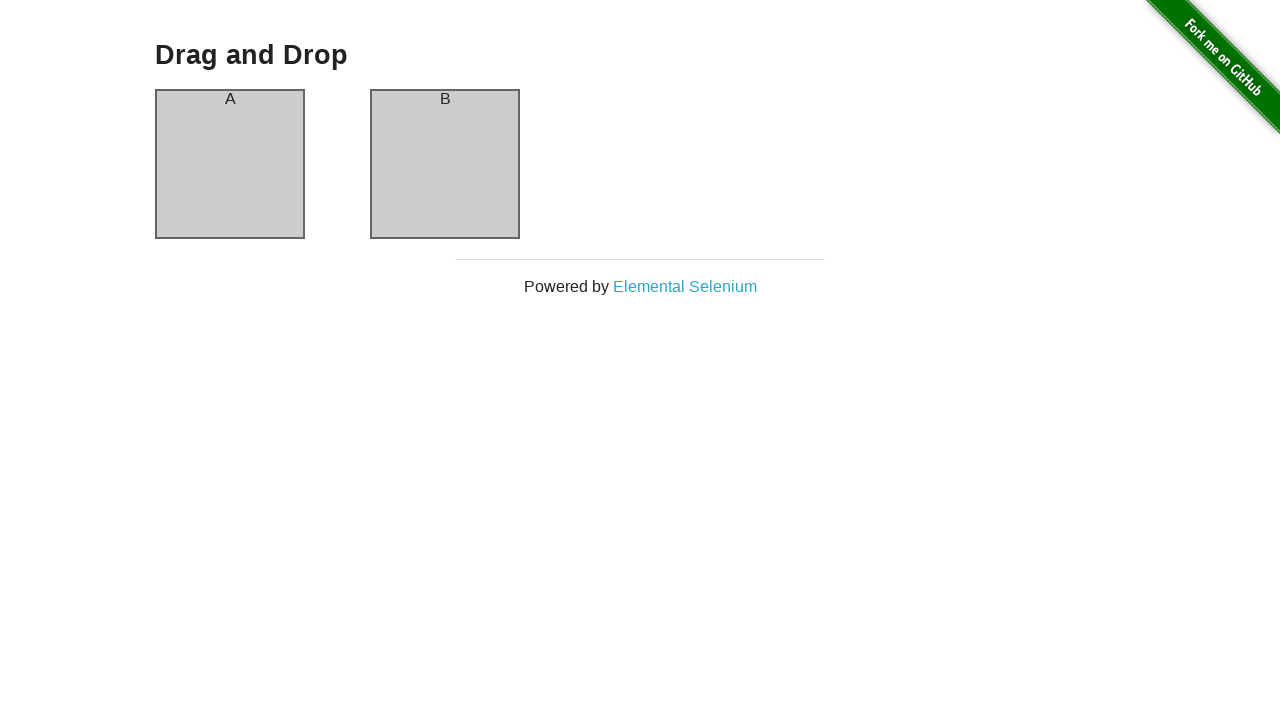

Dragged mouse to center of target element (column-b) at (445, 164)
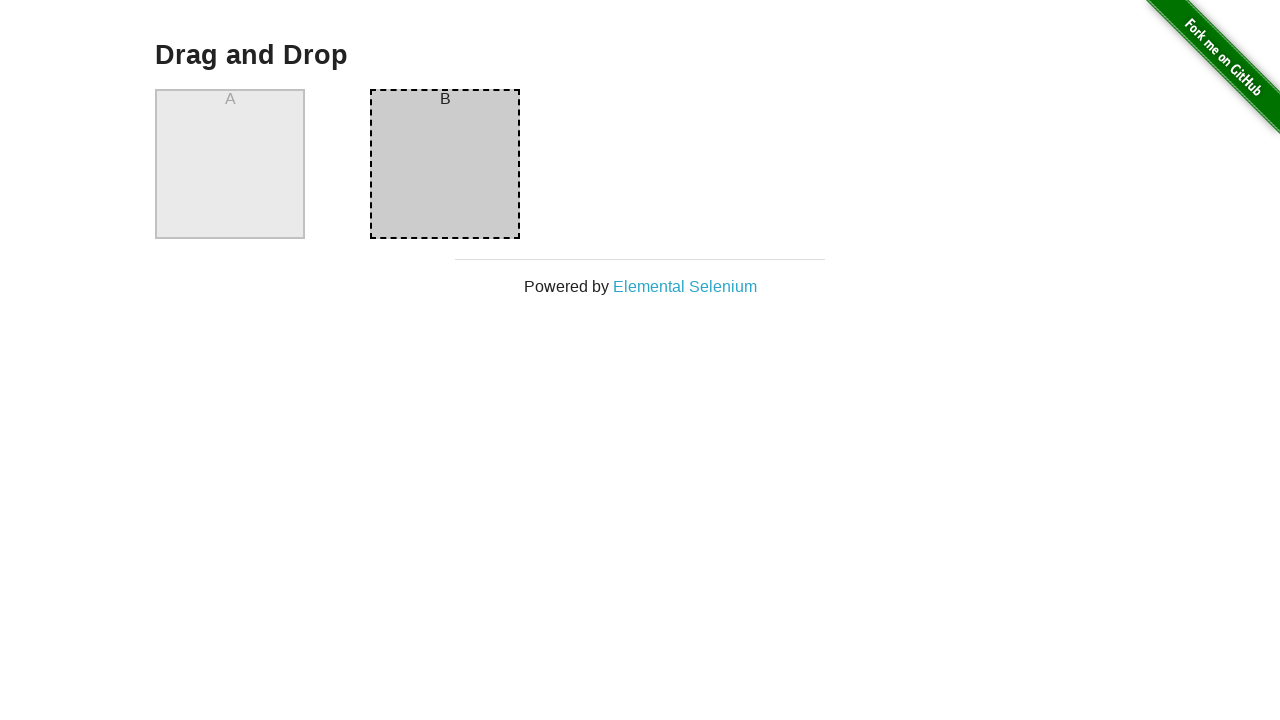

Released mouse button to complete drag and drop at (445, 164)
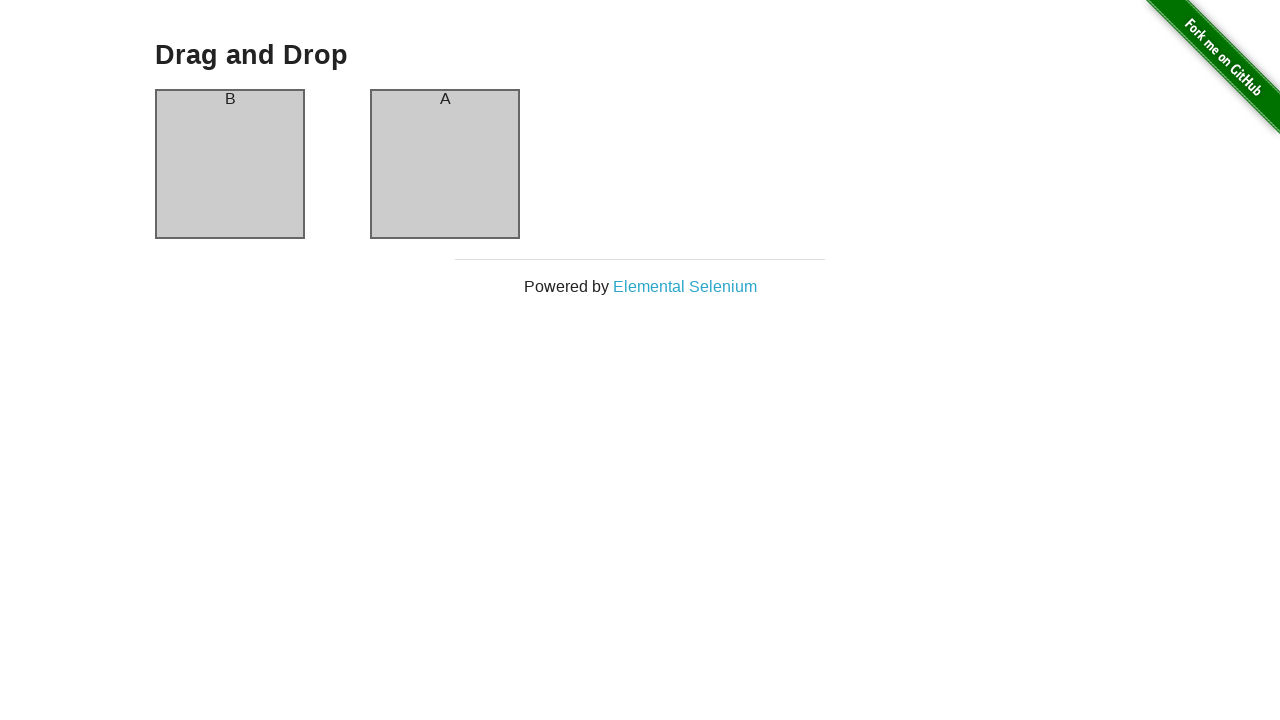

Verified that column-a now contains element 'B' after swap
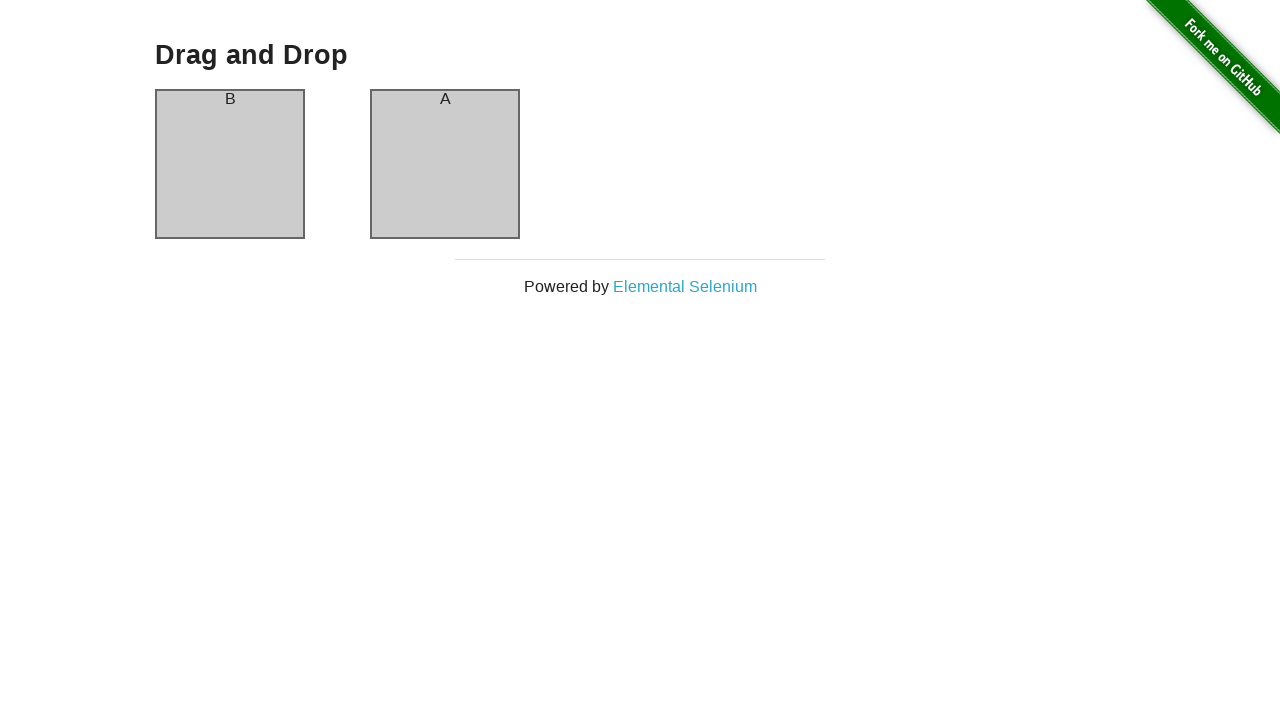

Verified that column-b now contains element 'A' after swap
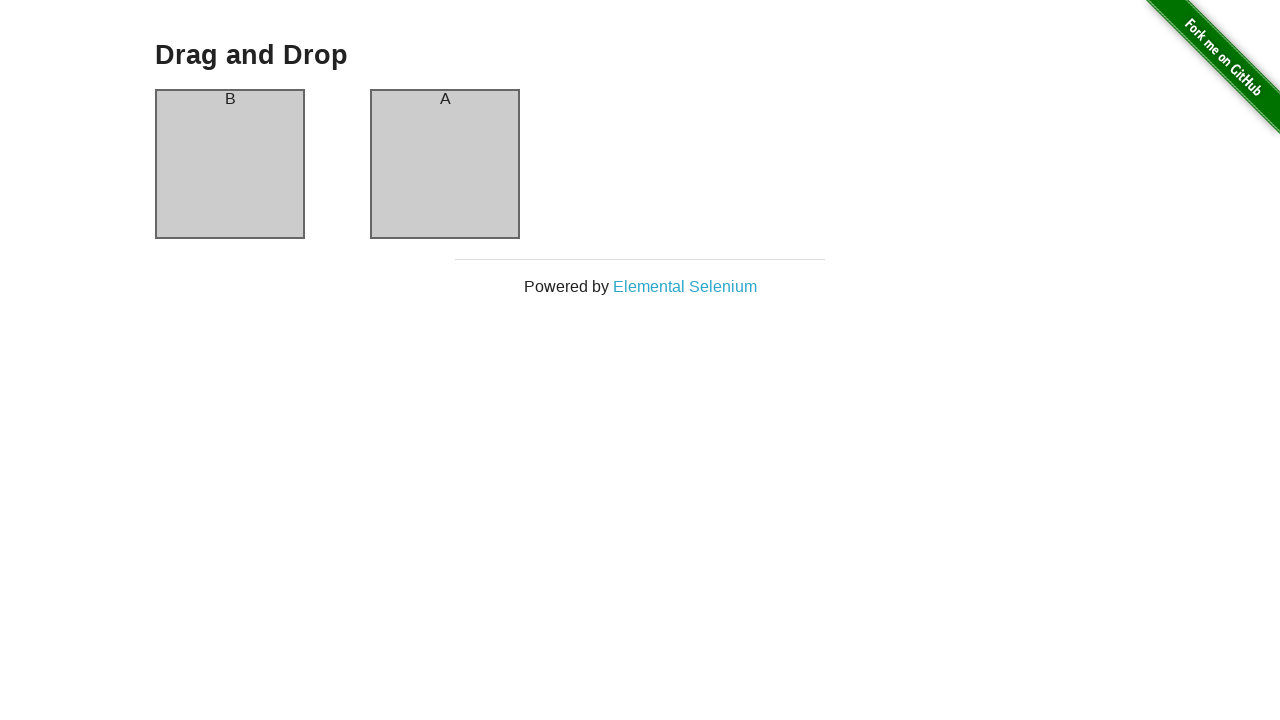

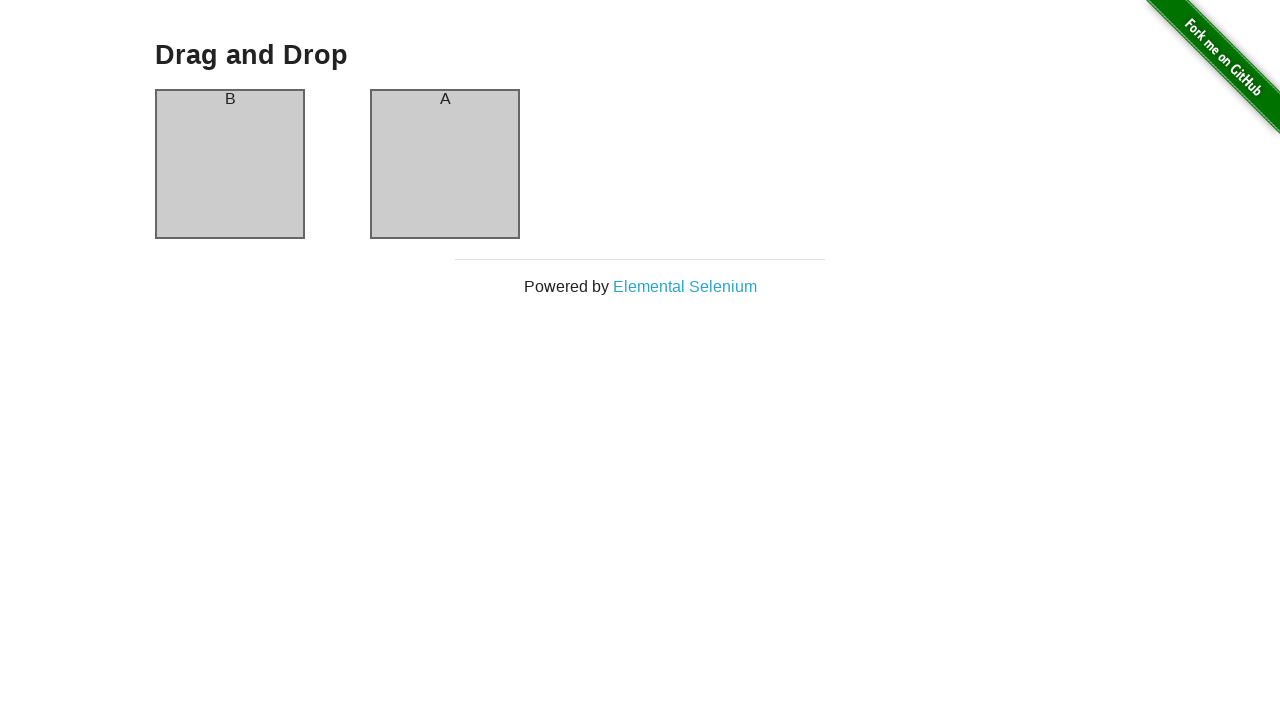